Tests registration form submission and verifies the welcome text message content after successful submission.

Starting URL: https://lm.skillbox.cc/qa_tester/module02/homework1/

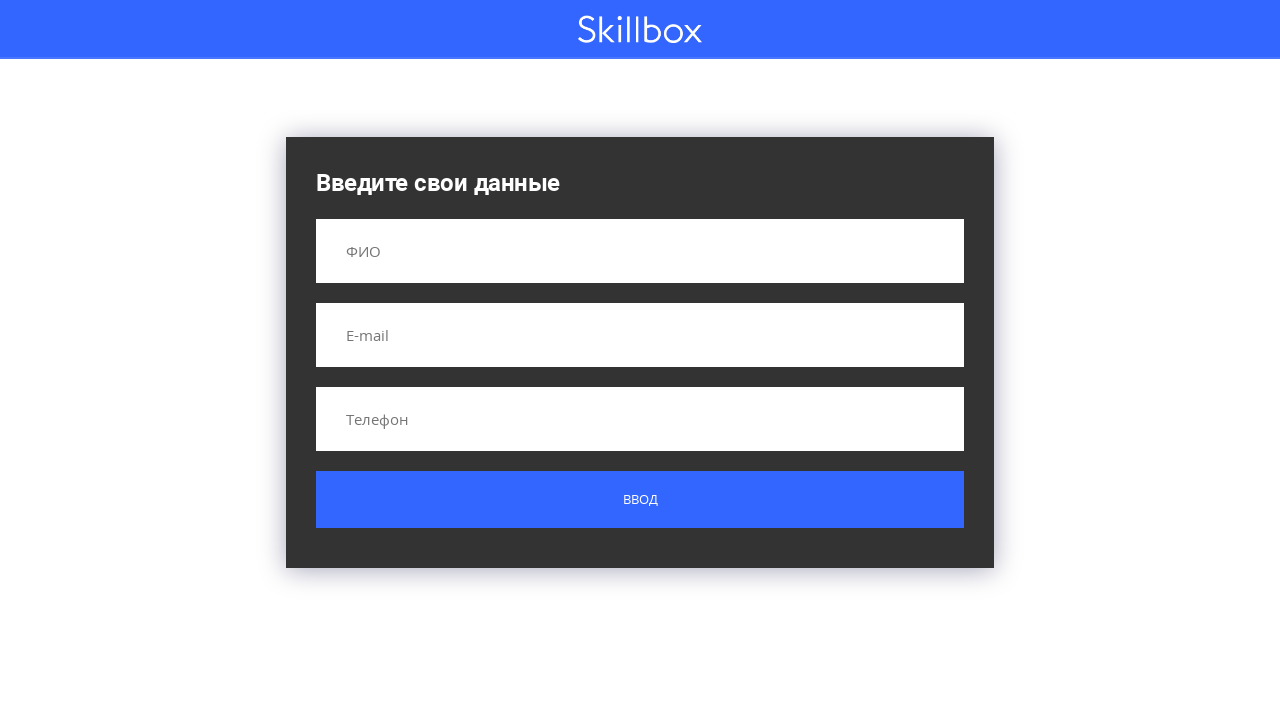

Filled name field with 'Илон Собакен Маск' on input[name='name']
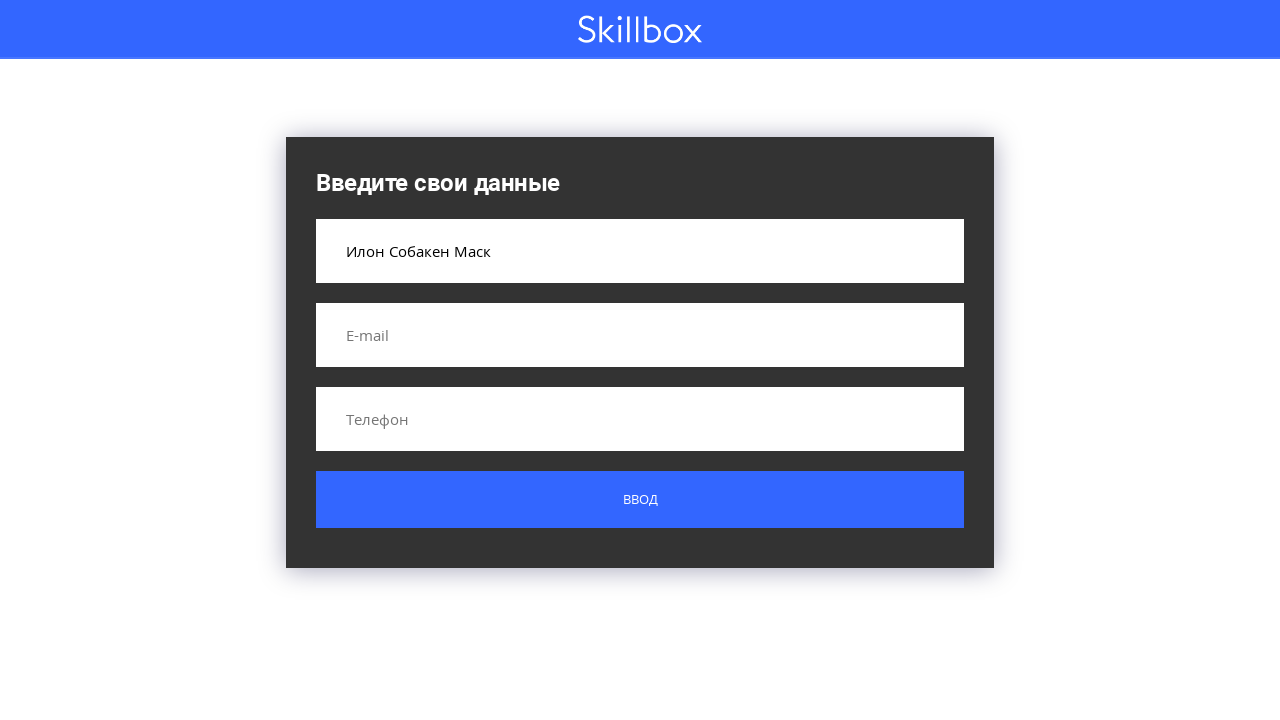

Filled email field with 'sobaka-ilon@musk.info' on input[name='email']
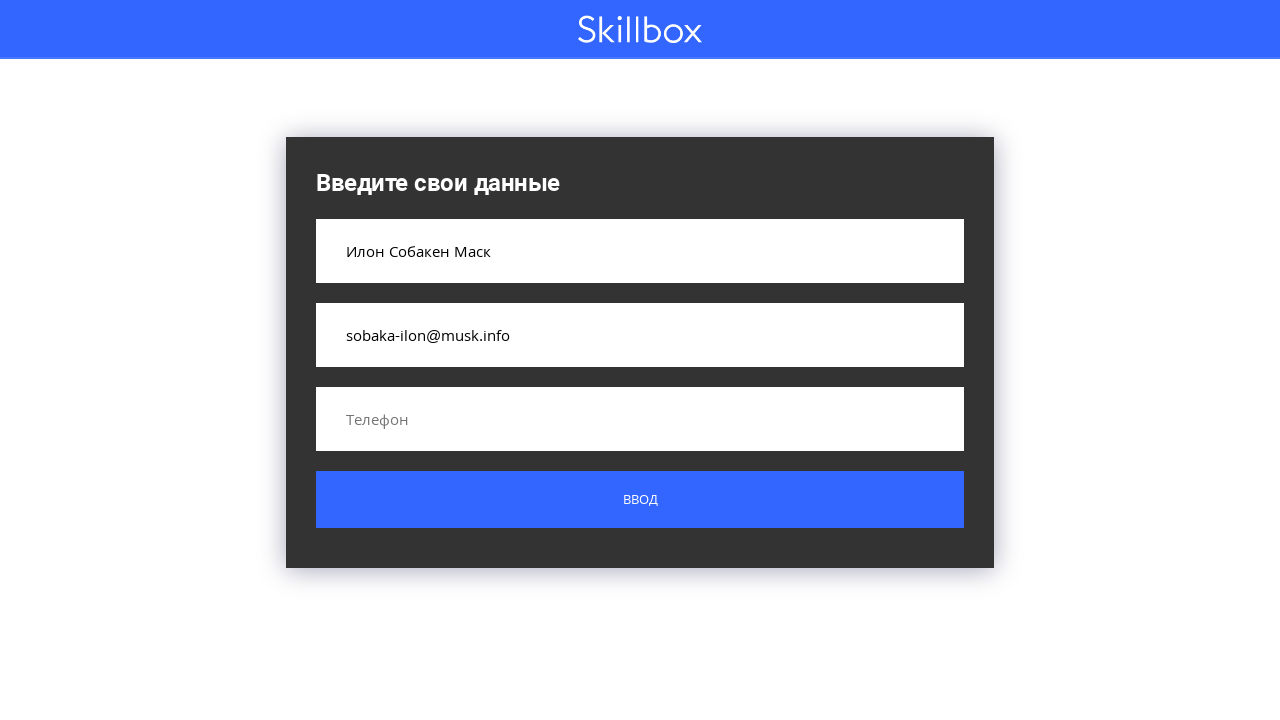

Filled phone field with '+1 000 000 0000' on input[name='phone']
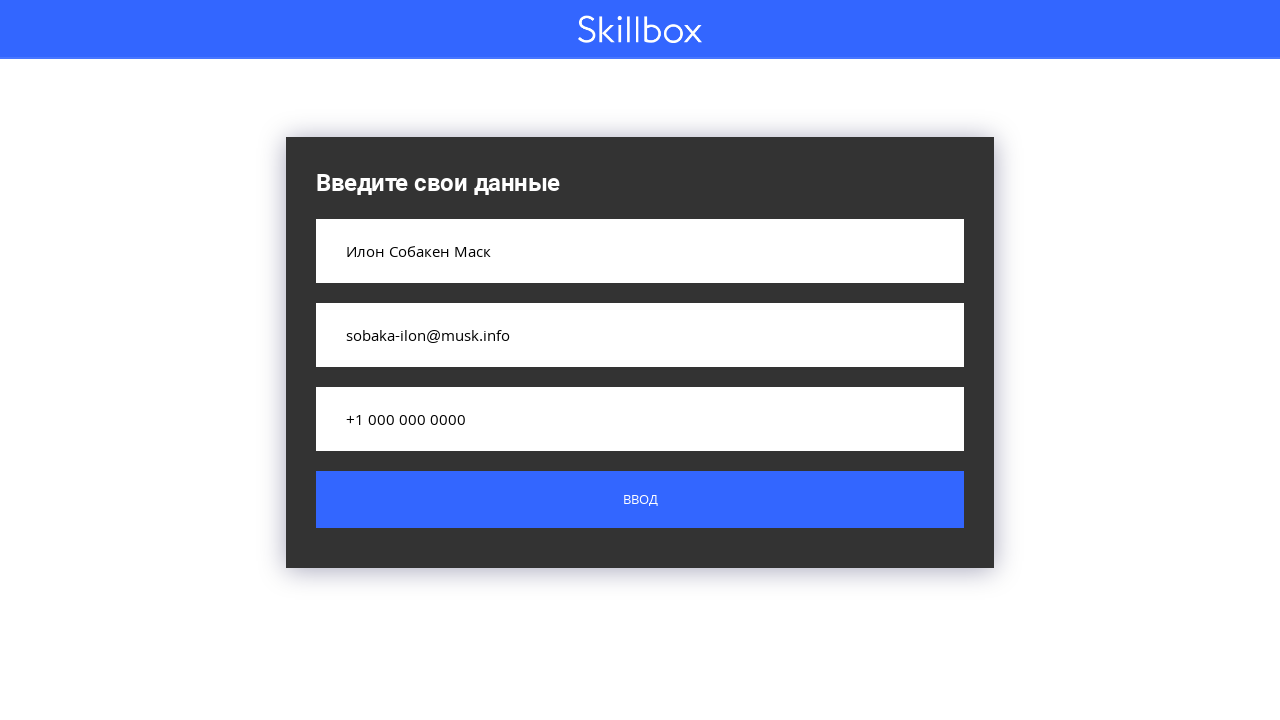

Clicked form submit button at (640, 500) on .custom-form__button
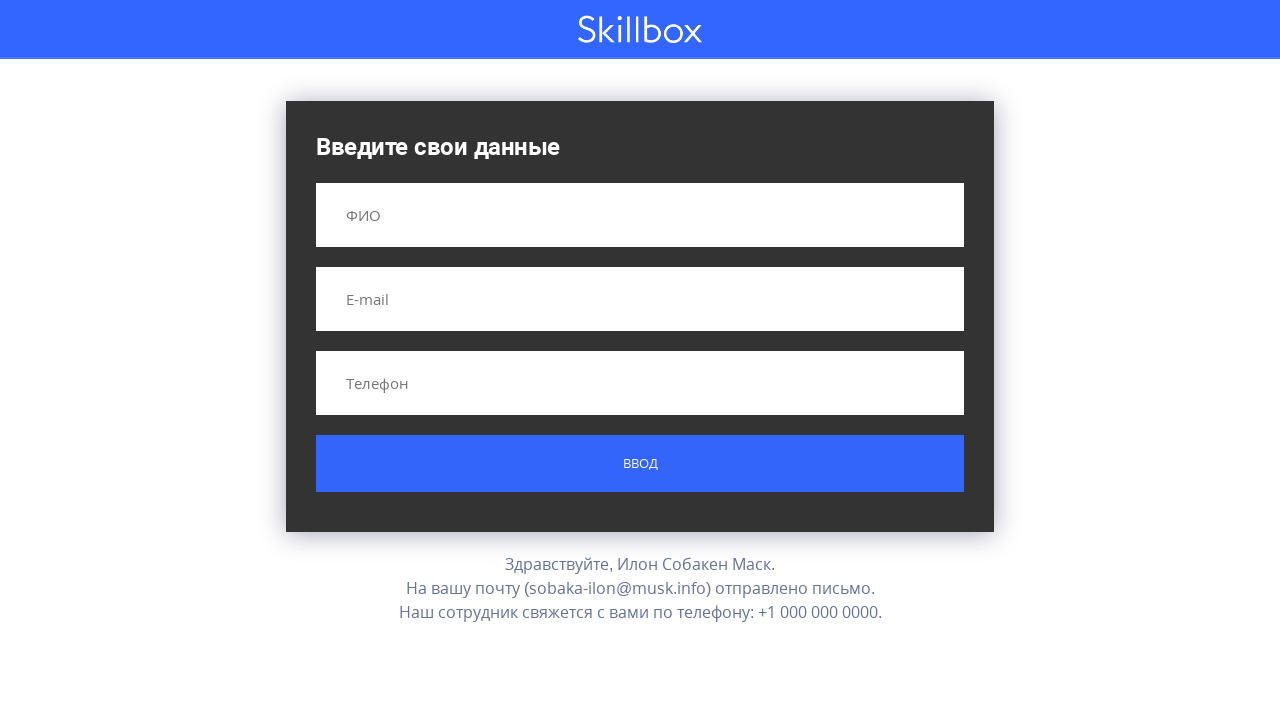

Welcome text message appeared after successful form submission
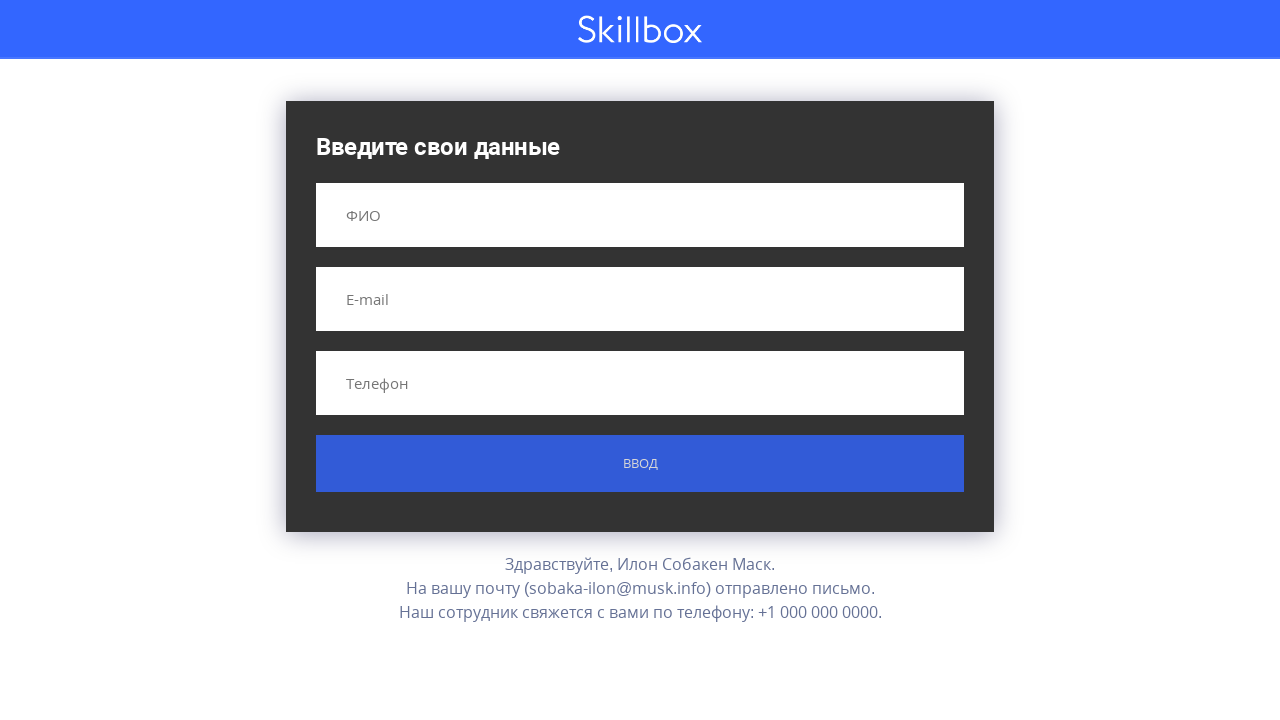

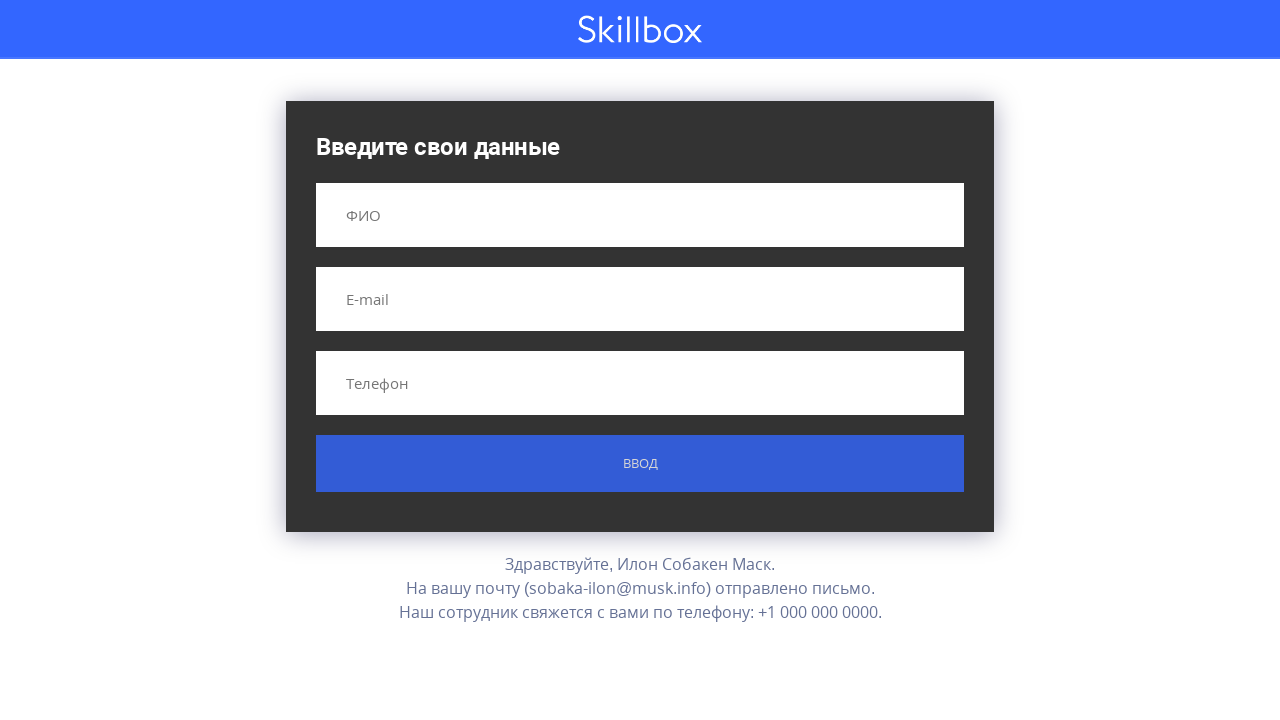